Navigates to Manning publications website and verifies the page title

Starting URL: https://www.manning.com

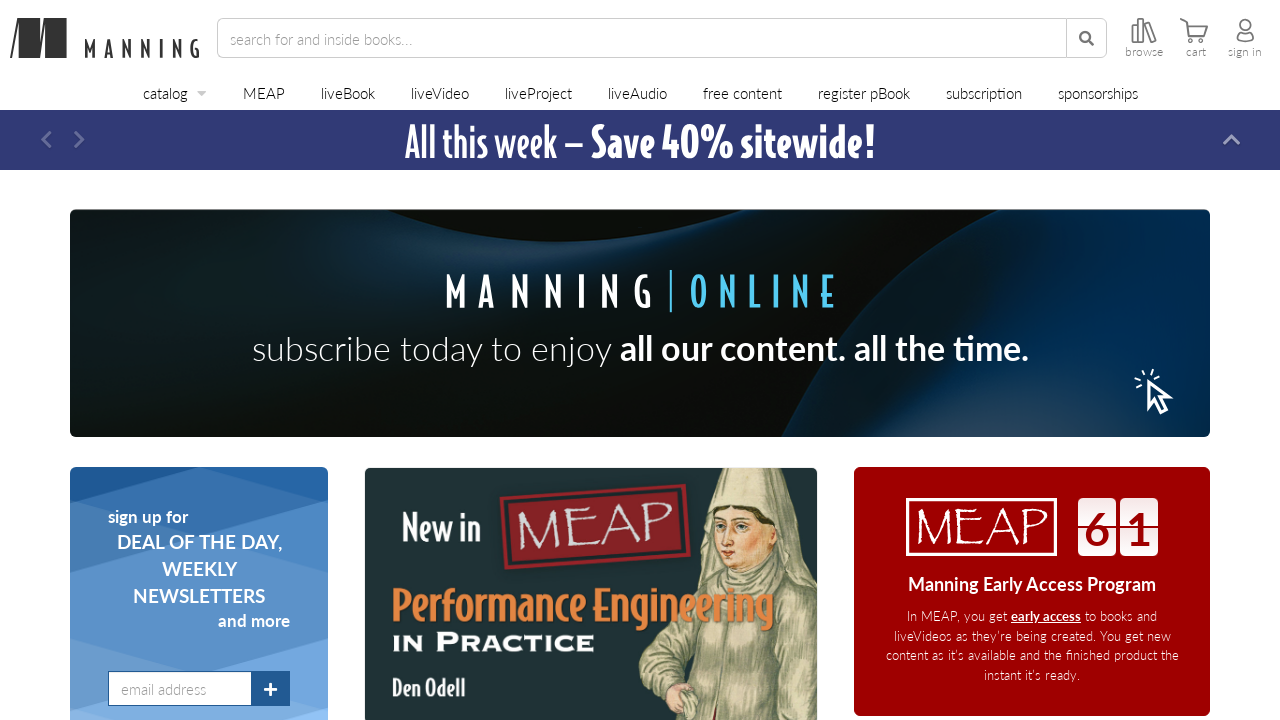

Waited for page to reach networkidle state
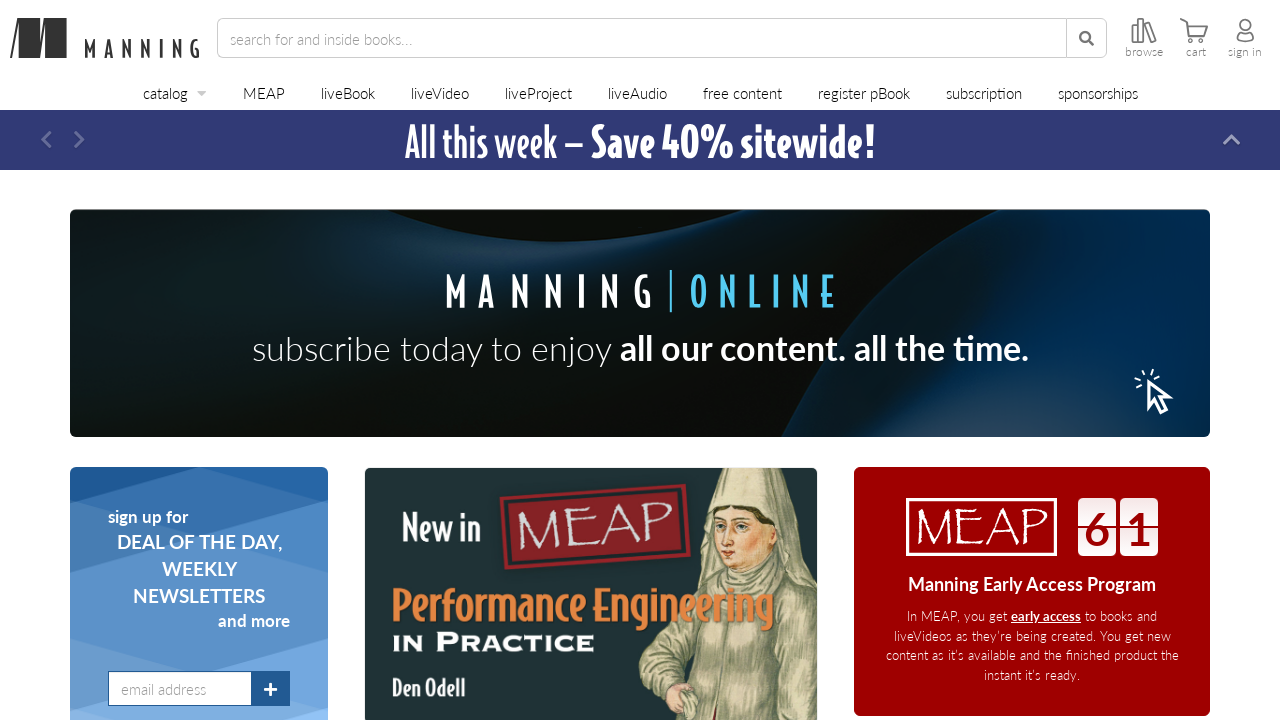

Verified page title equals 'Manning'
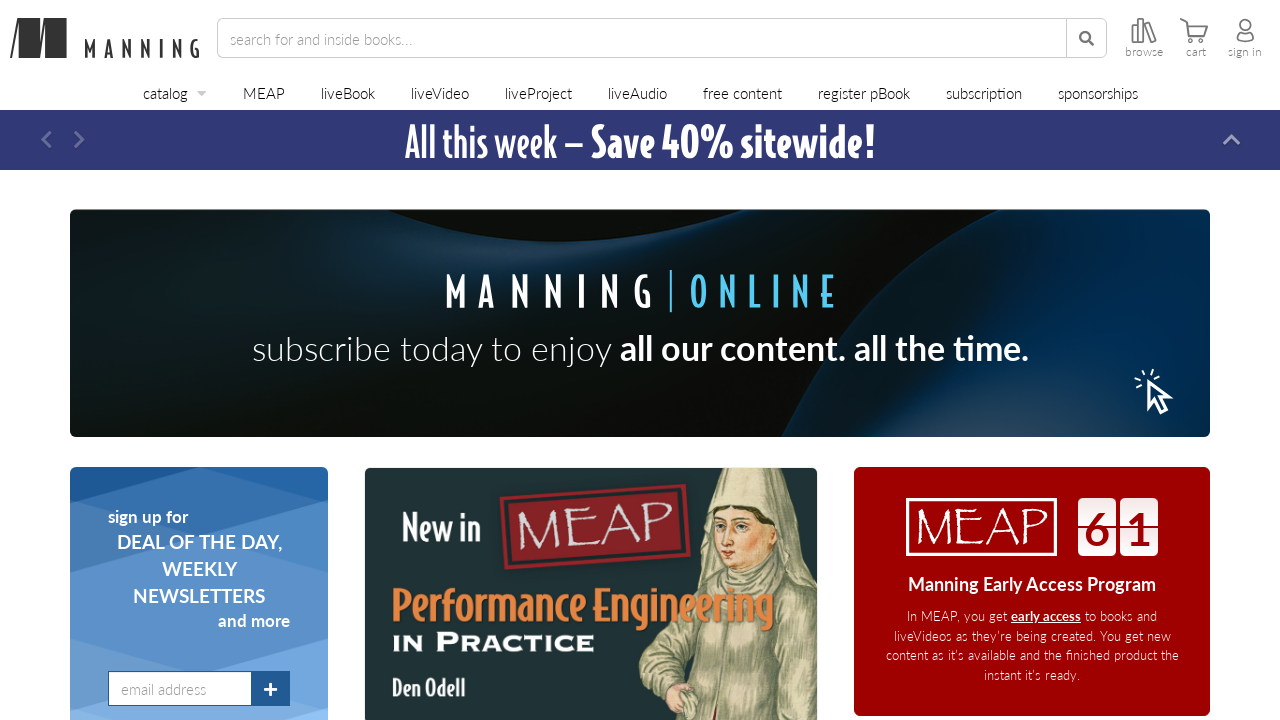

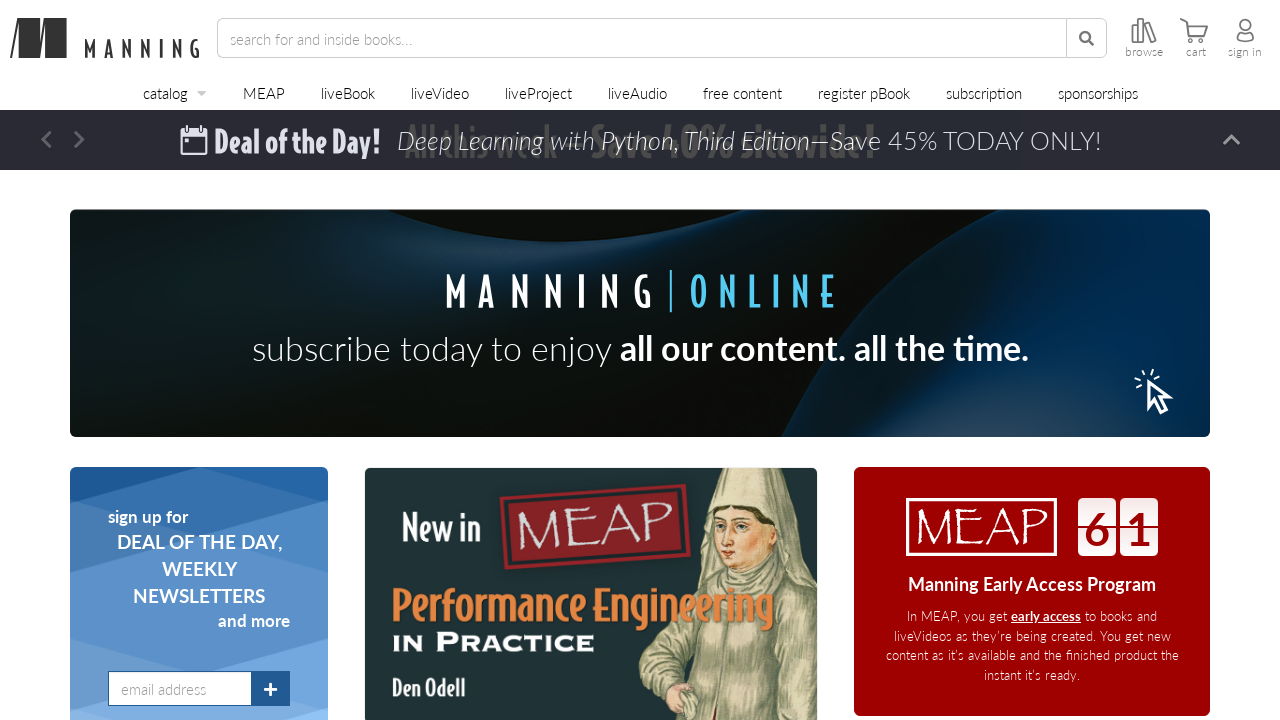